Tests browser window handling by clicking a link that opens a new window, switching to the child window to verify its content, closing it, and then switching back to the parent window to verify its content.

Starting URL: https://the-internet.herokuapp.com/windows

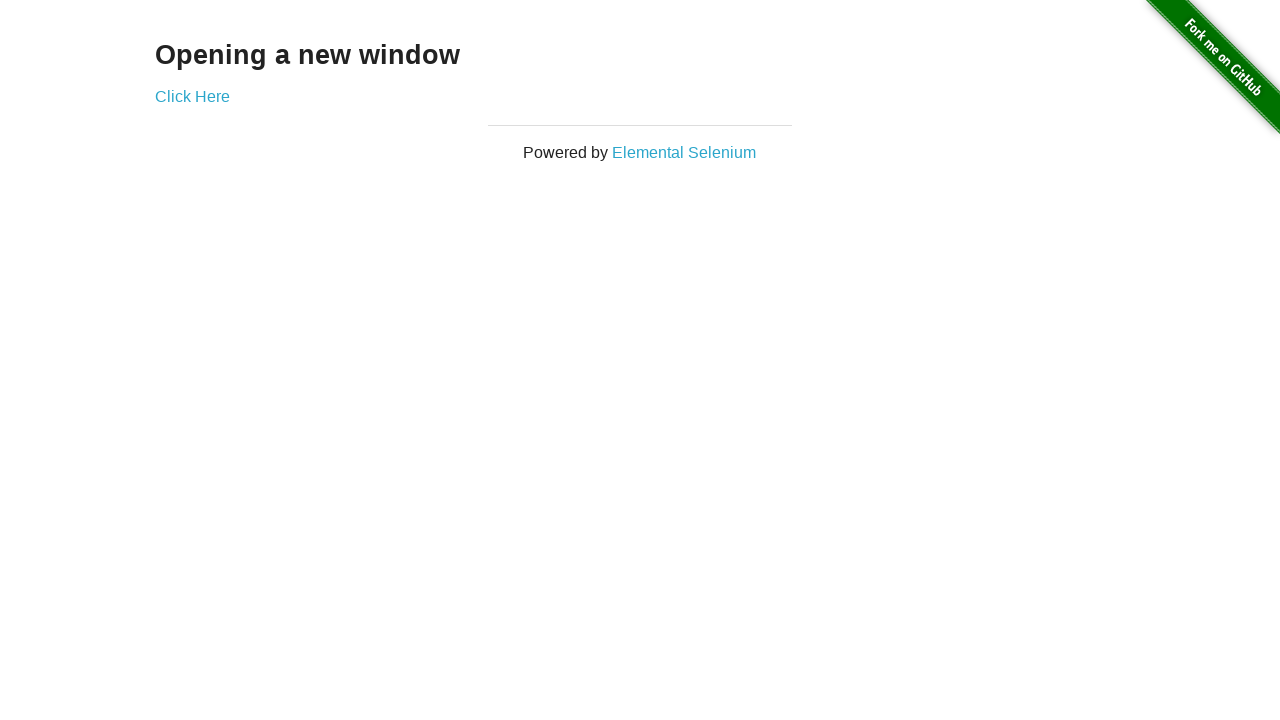

Clicked 'Click Here' link to open new window at (192, 96) on text=Click Here
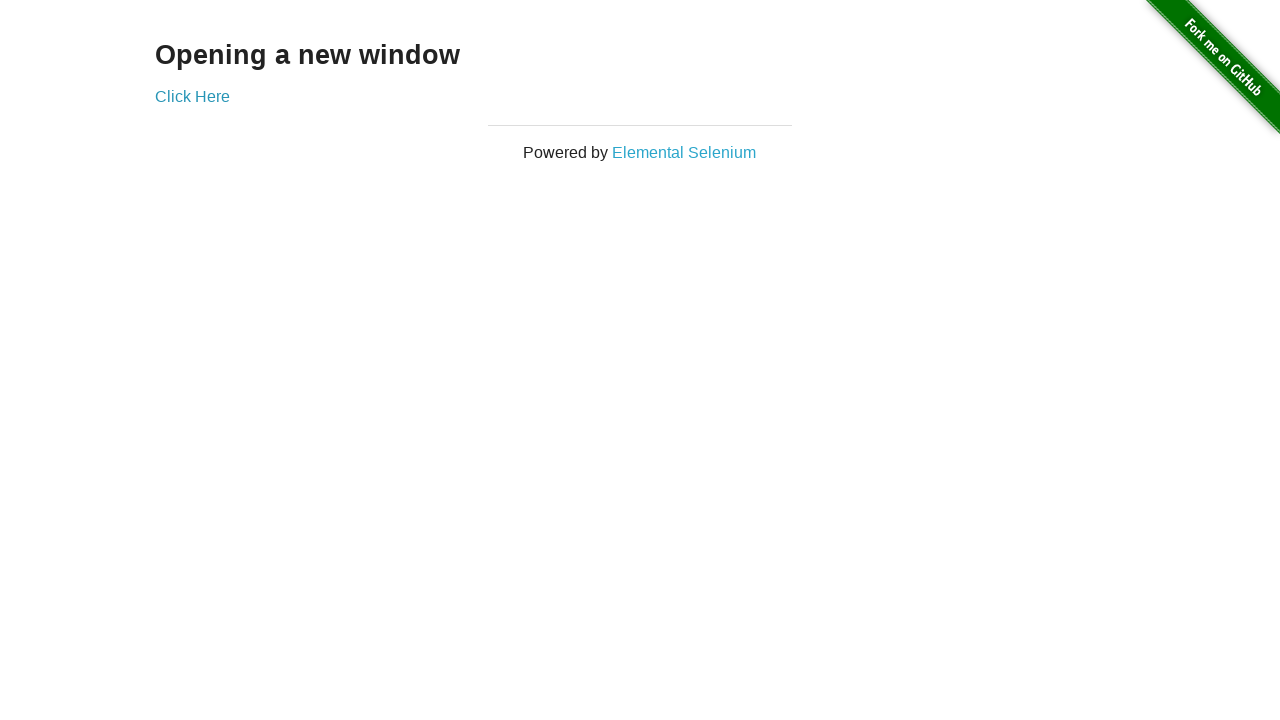

New window opened and captured at (192, 96) on text=Click Here
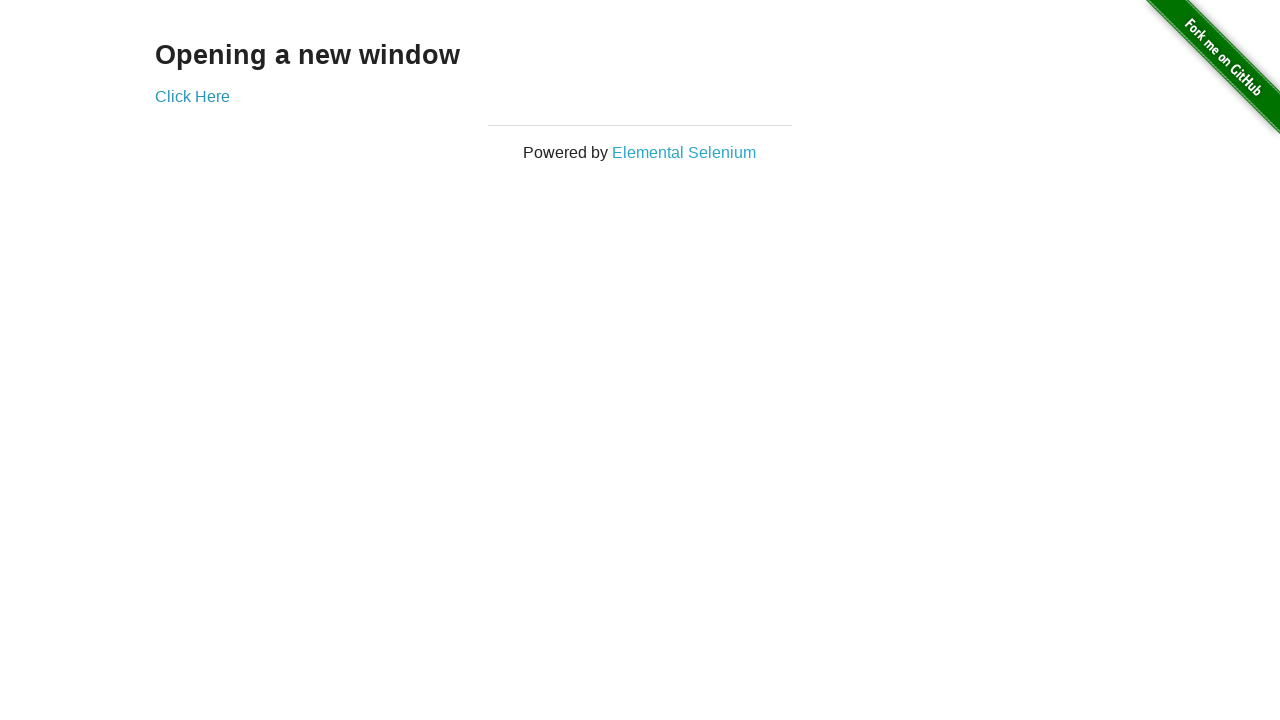

New page finished loading
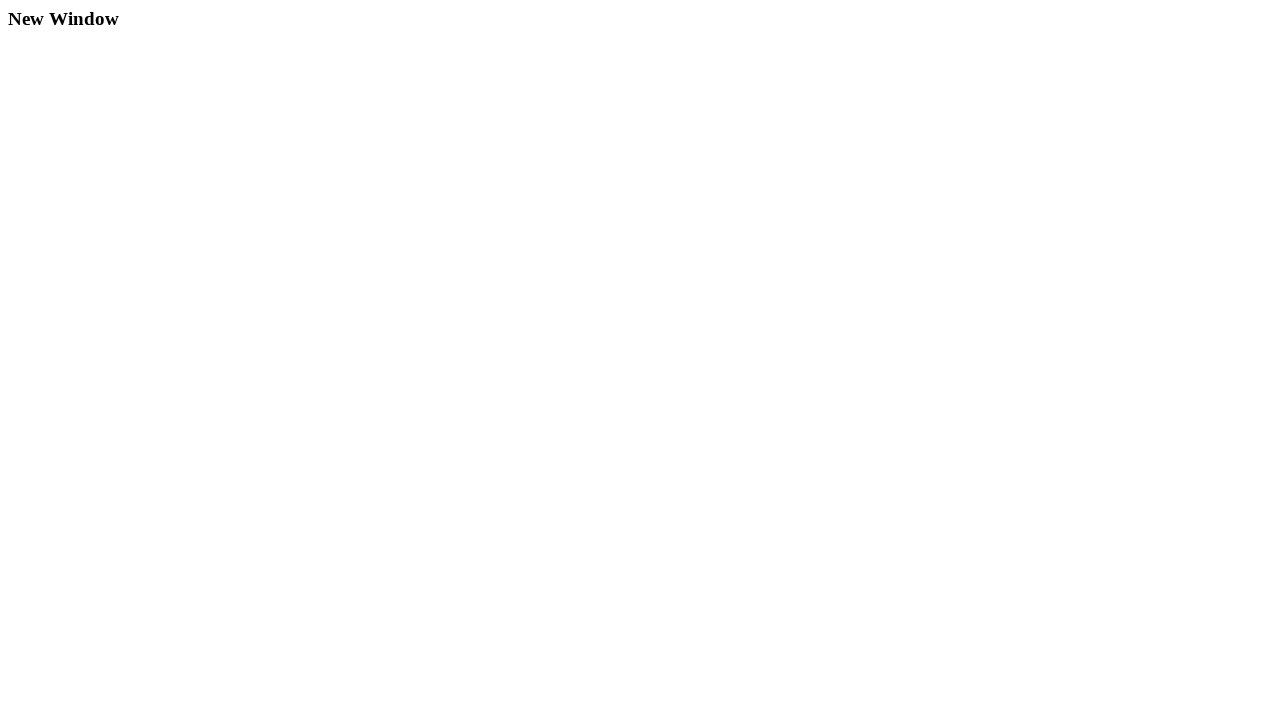

Verified new window contains 'New Window' heading
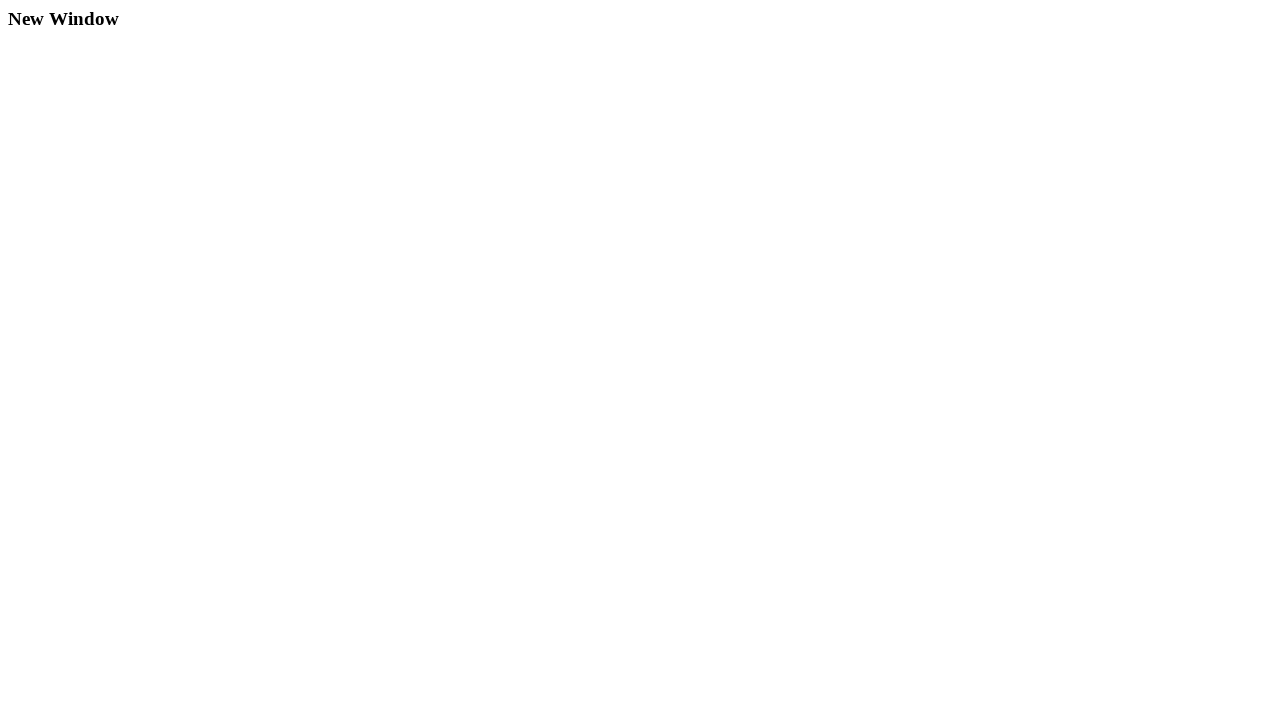

Closed child window
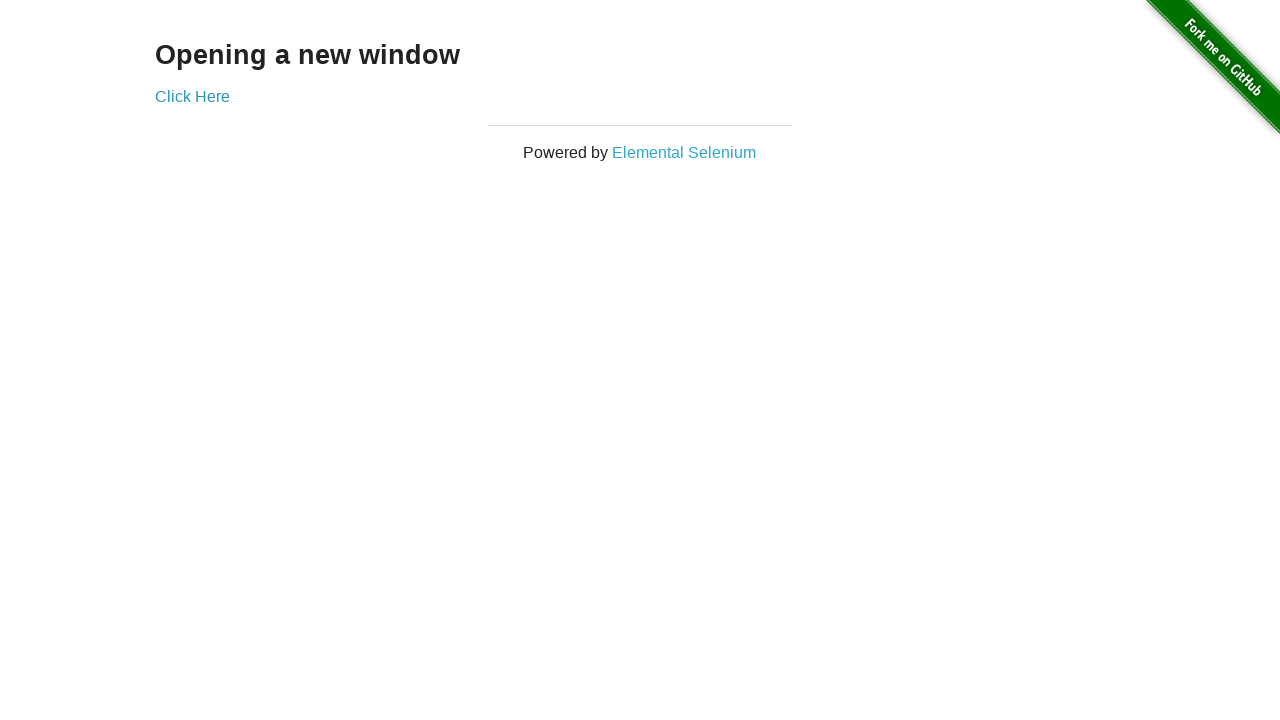

Verified parent window contains 'Opening a new window' heading
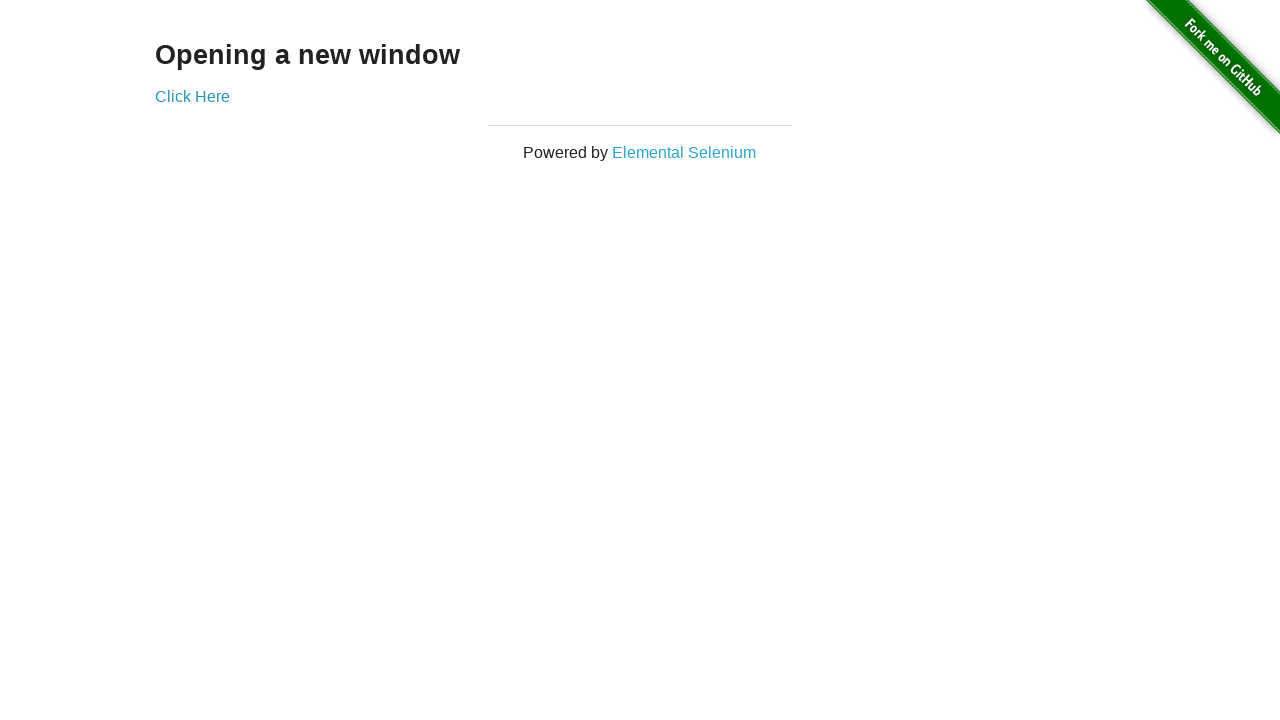

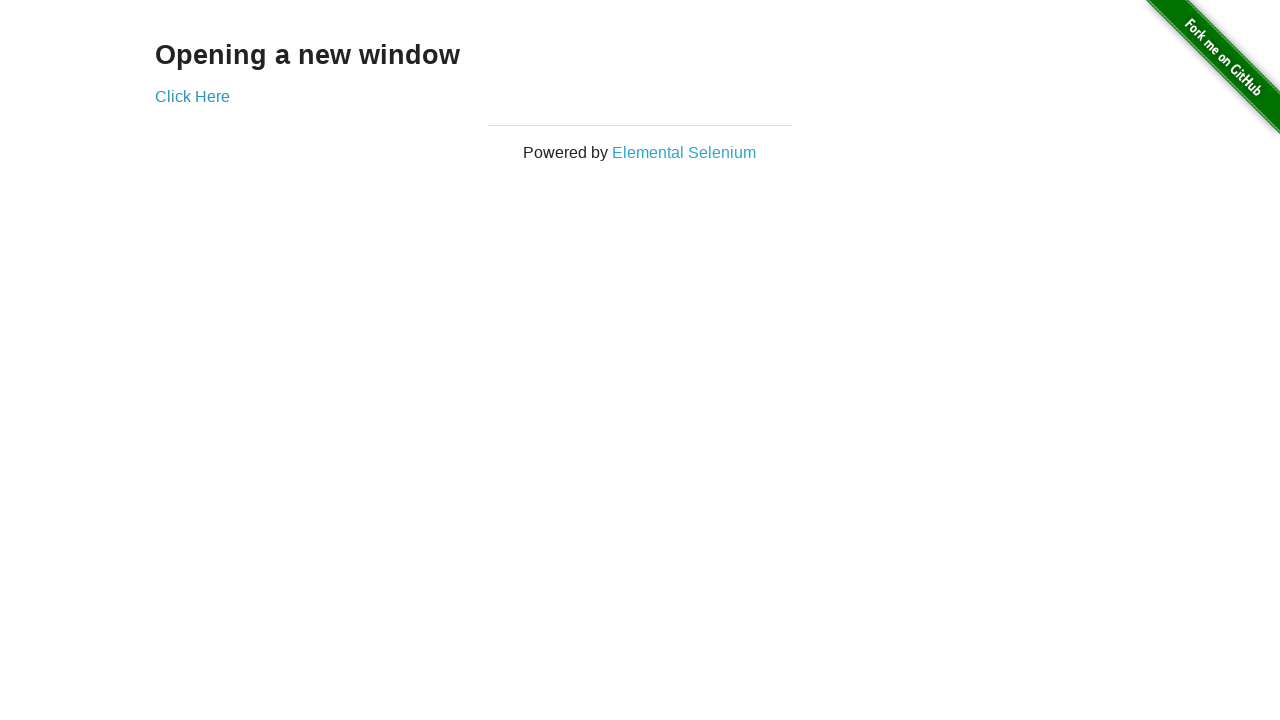